Tests iterating through a radio button group for years of experience and selecting a specific option based on its ID attribute

Starting URL: https://demoqa.com/automation-practice-form

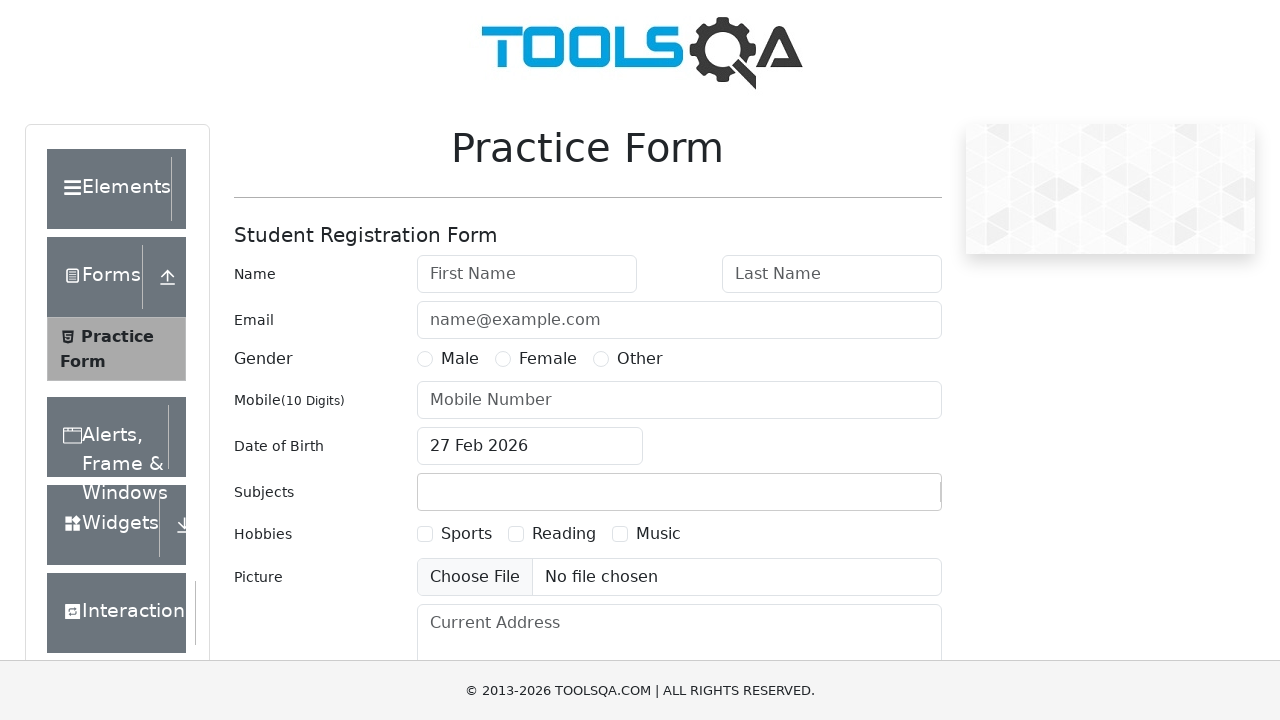

Waited for page to load (domcontentloaded state)
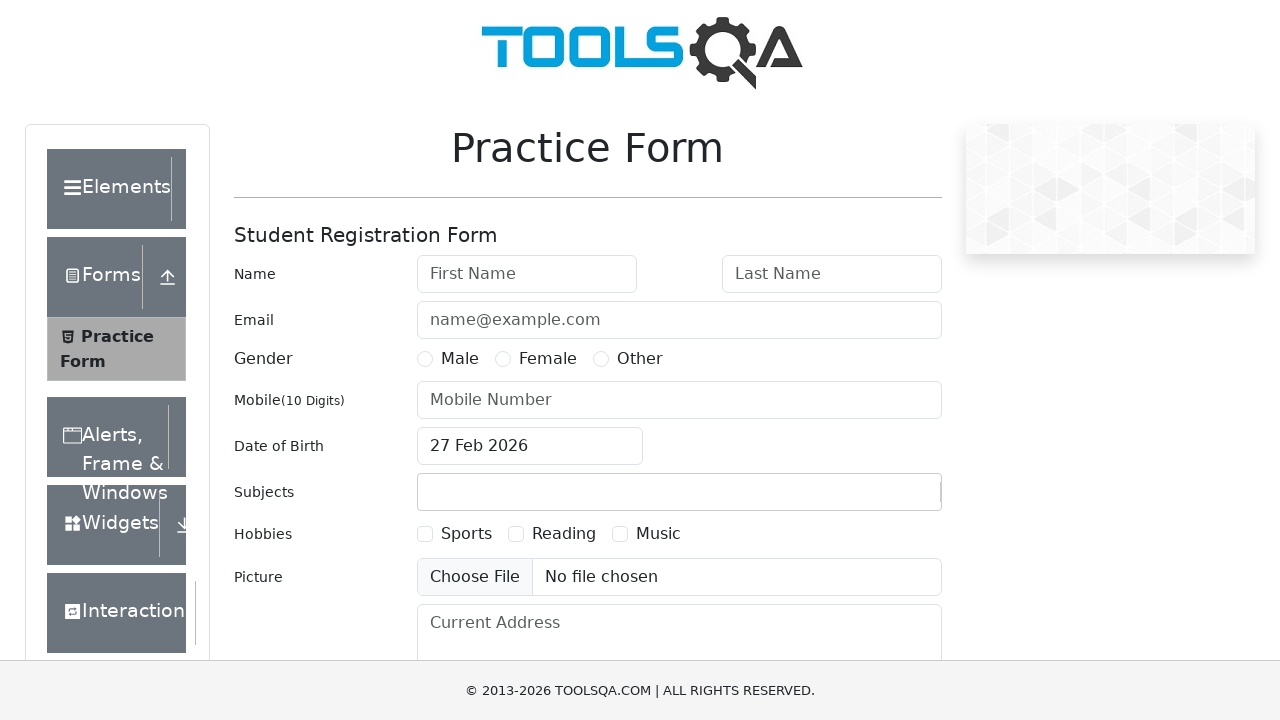

Retrieved all radio buttons in the years of experience group
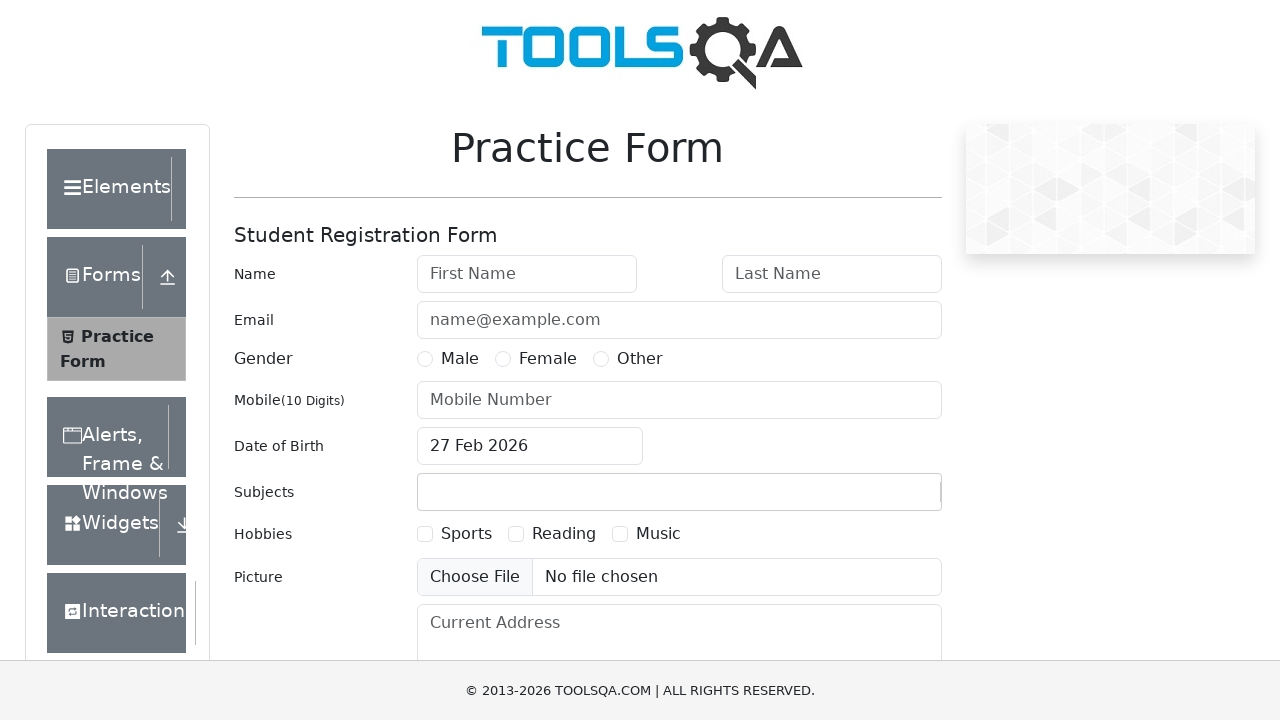

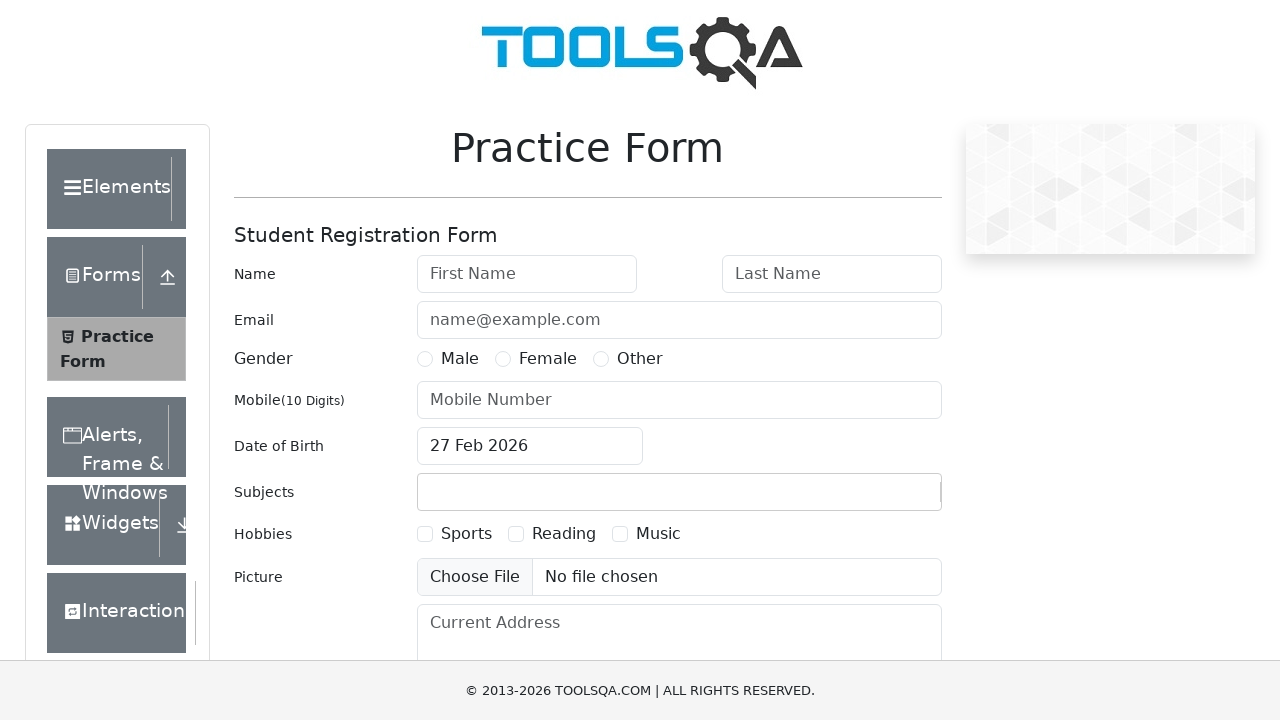